Tests prompt alert by clicking button, entering text in the prompt, and accepting it

Starting URL: https://v1.training-support.net/selenium/javascript-alerts

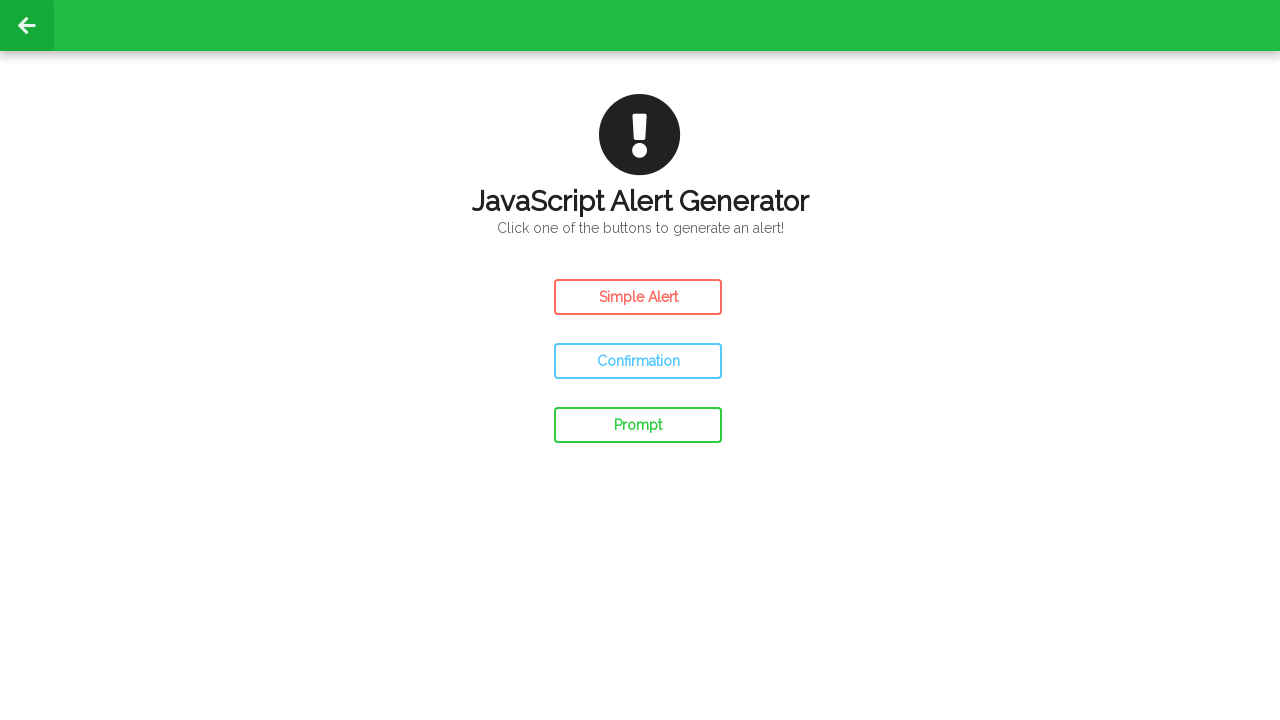

Set up dialog handler for prompt alert
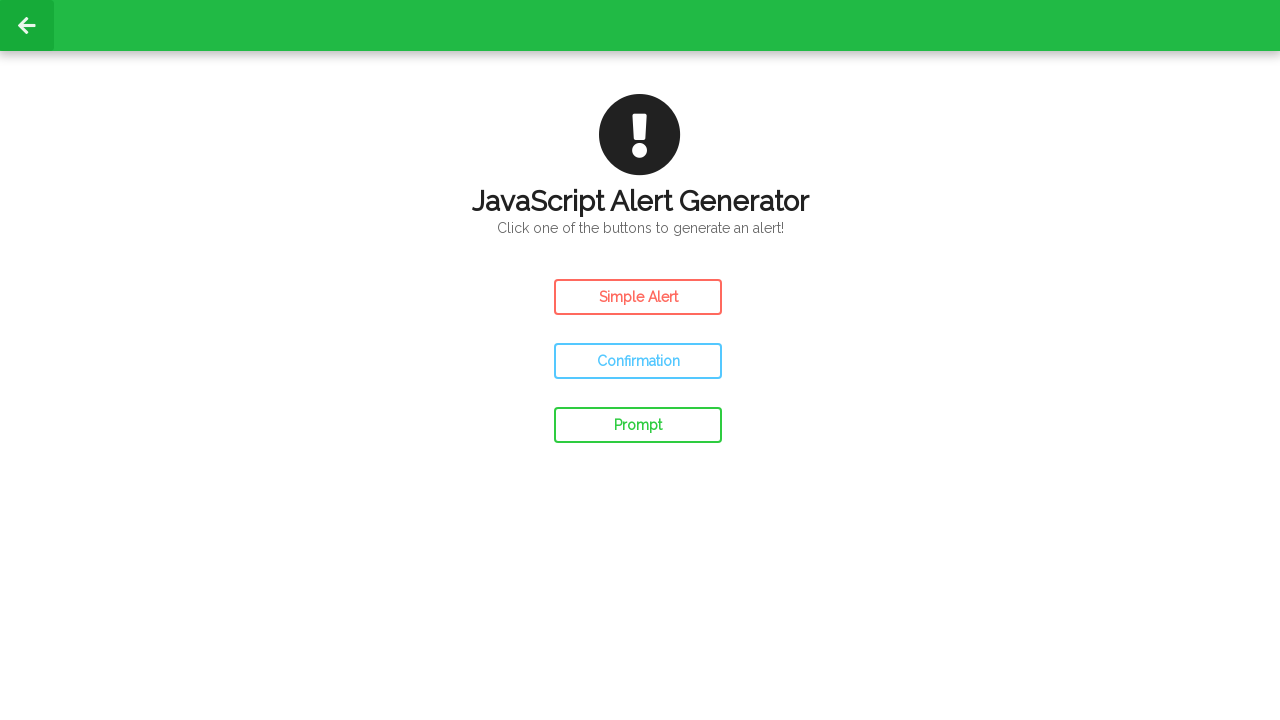

Clicked prompt button to trigger alert at (638, 425) on #prompt
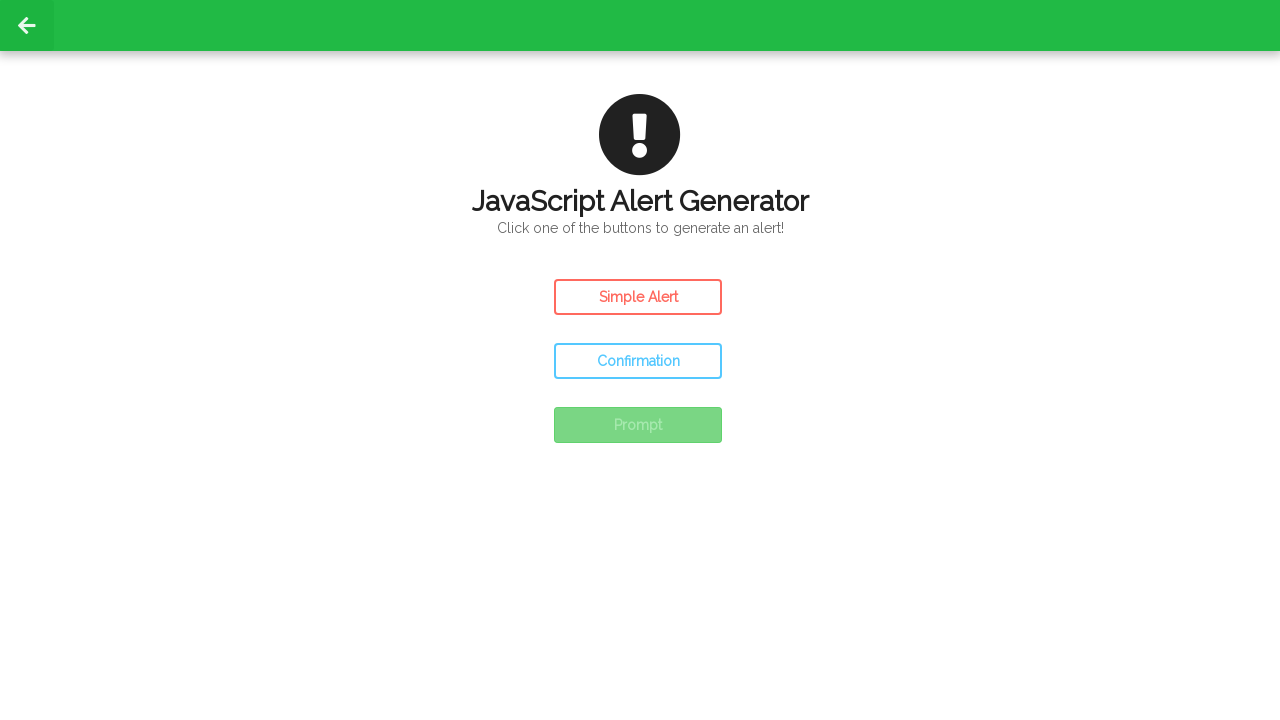

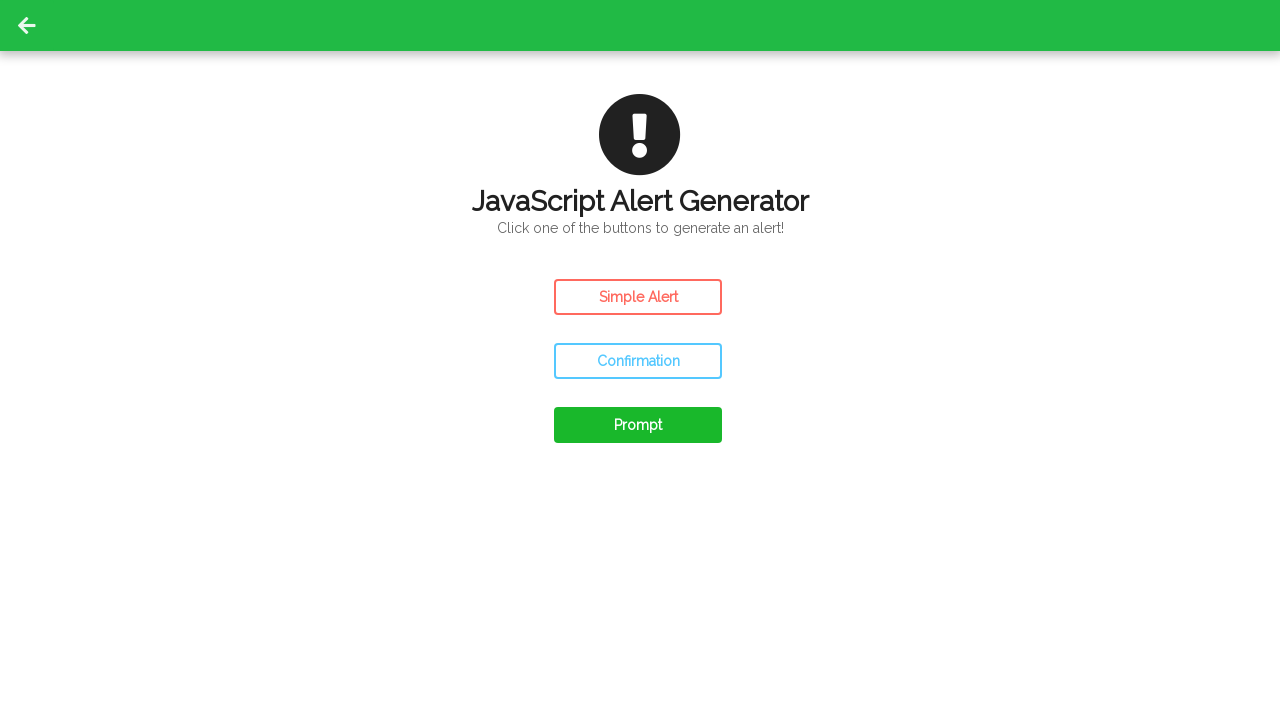